Tests browser navigation capabilities by counting iframes on a page, navigating to a registration page to check element dimensions, then using browser back and forward navigation.

Starting URL: https://demo.automationtesting.in/Frame_SwitchFrames1.html

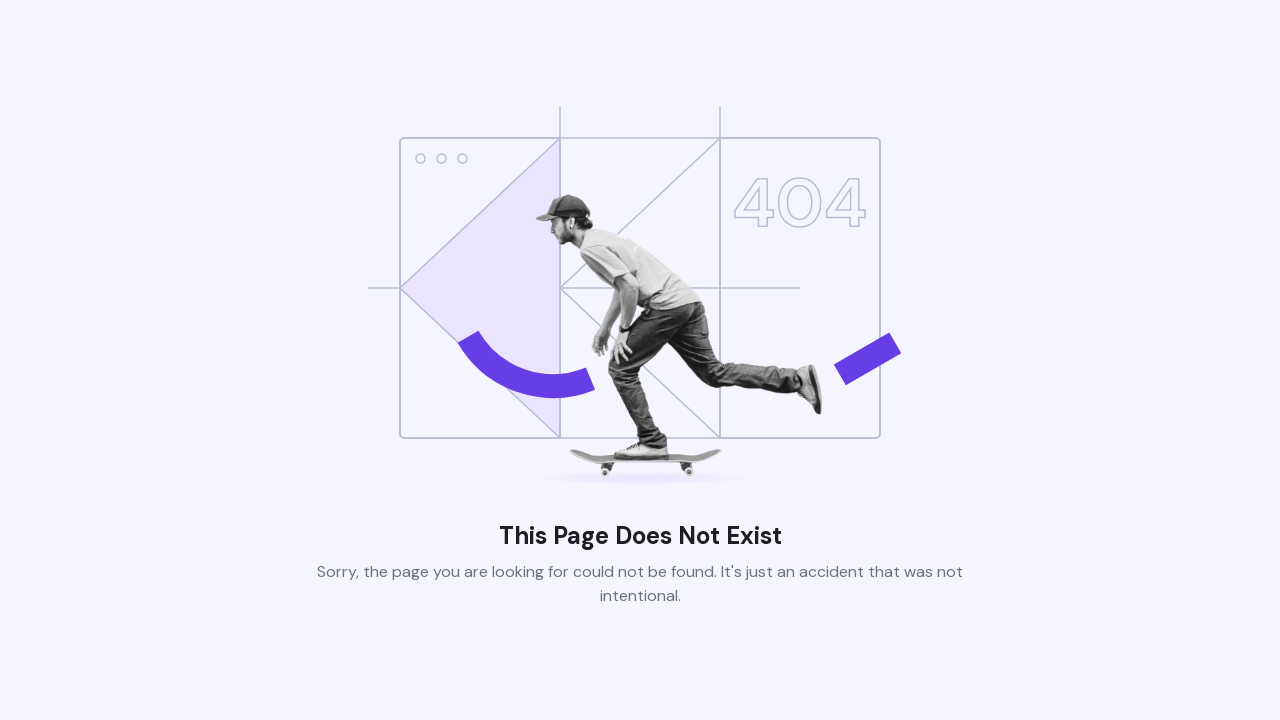

Waited 2 seconds for page to load
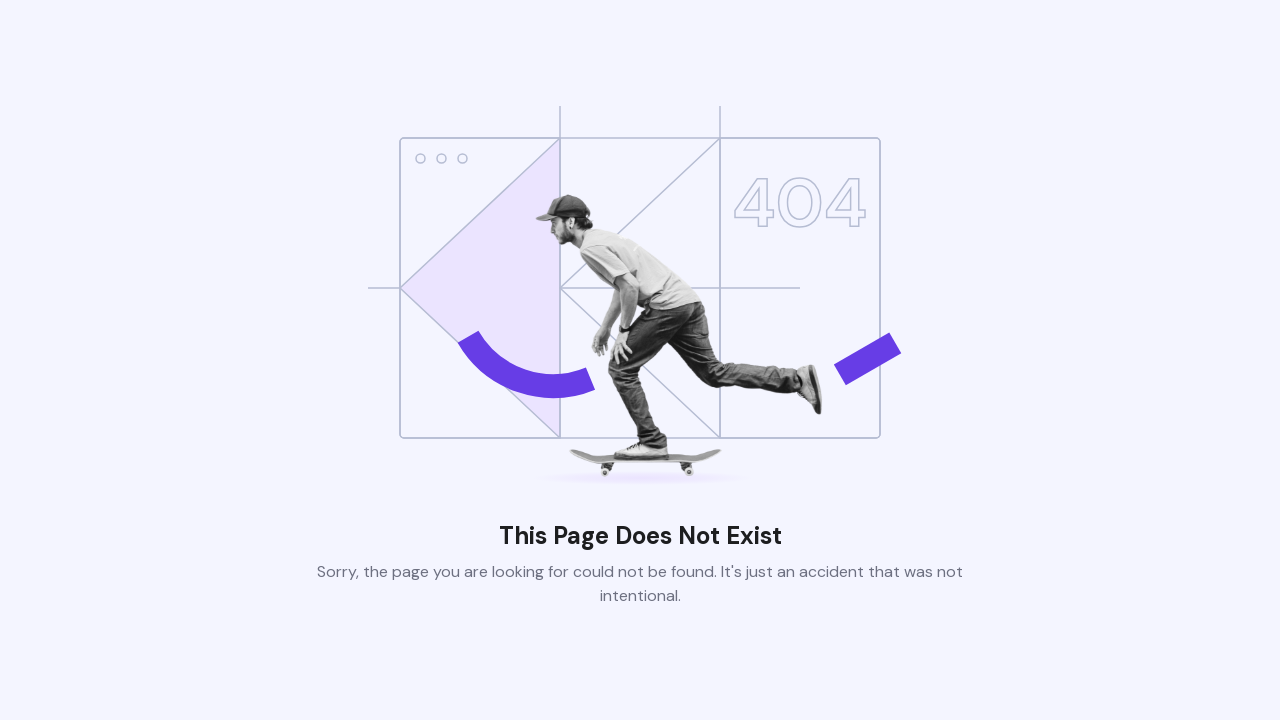

Located all iframe elements on the page
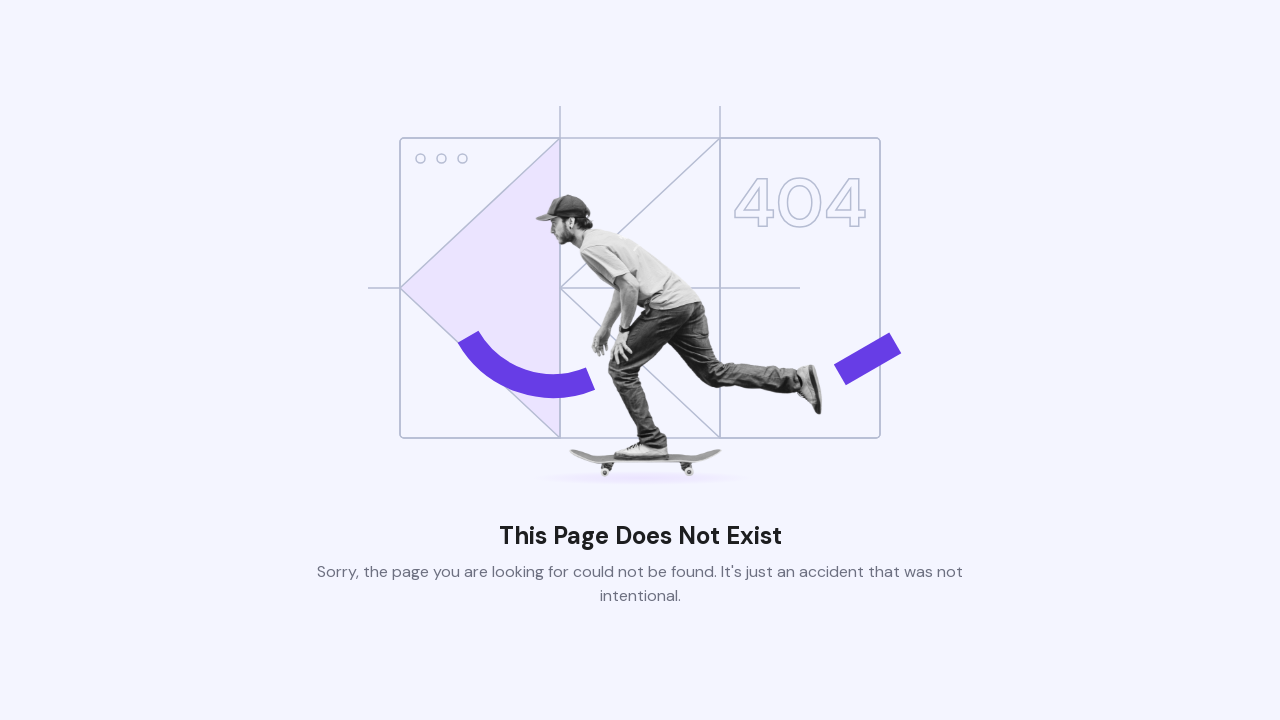

Counted 1 iframes on the page
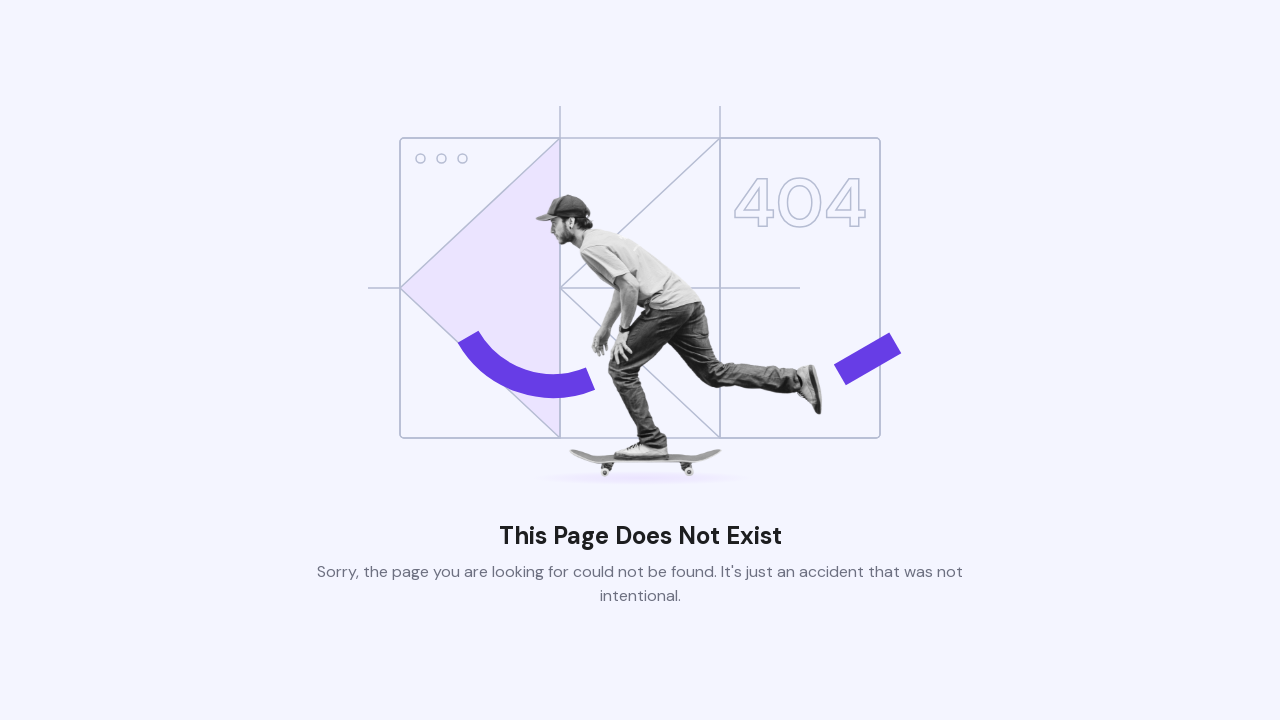

Navigated to registration page
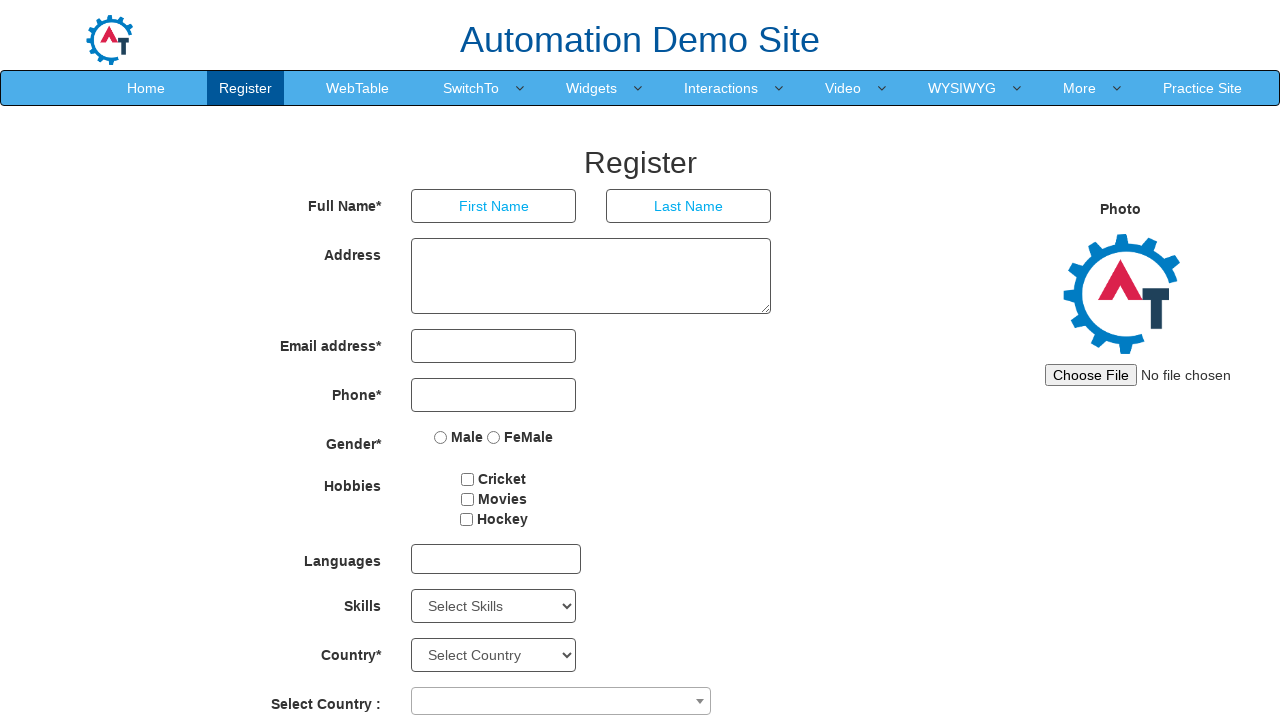

Located address textarea element
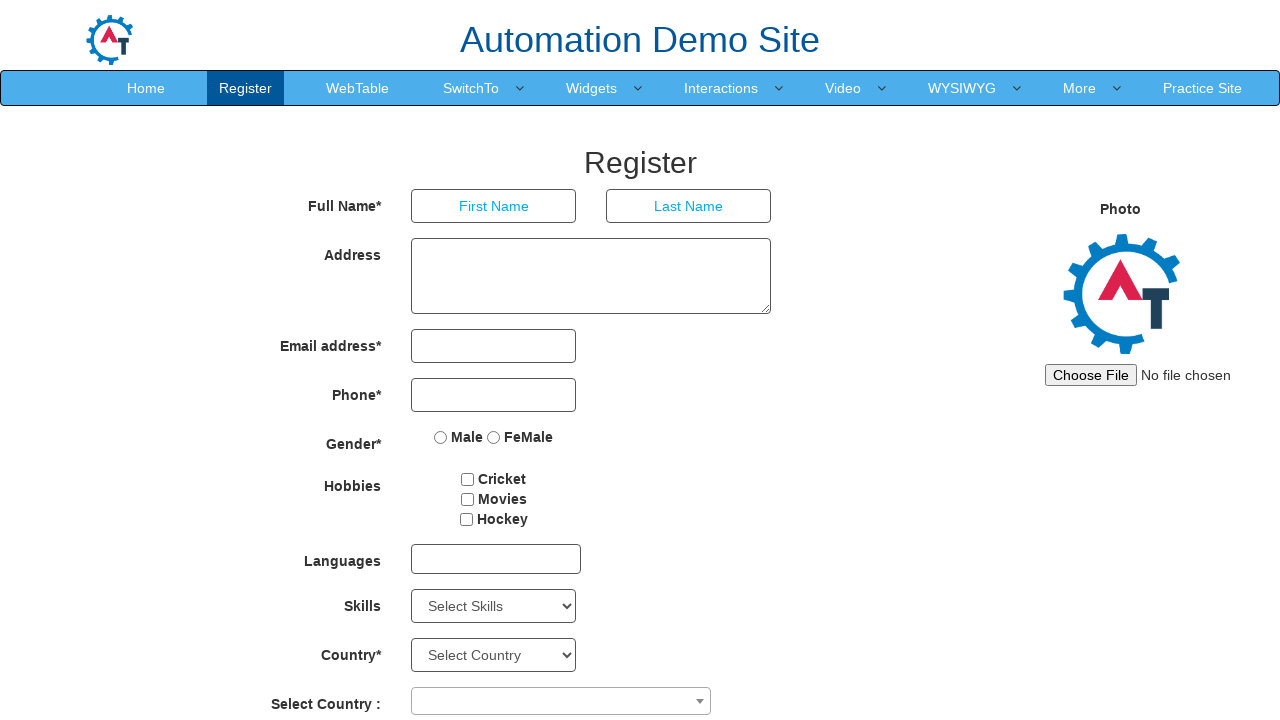

Waited for address textarea to be visible
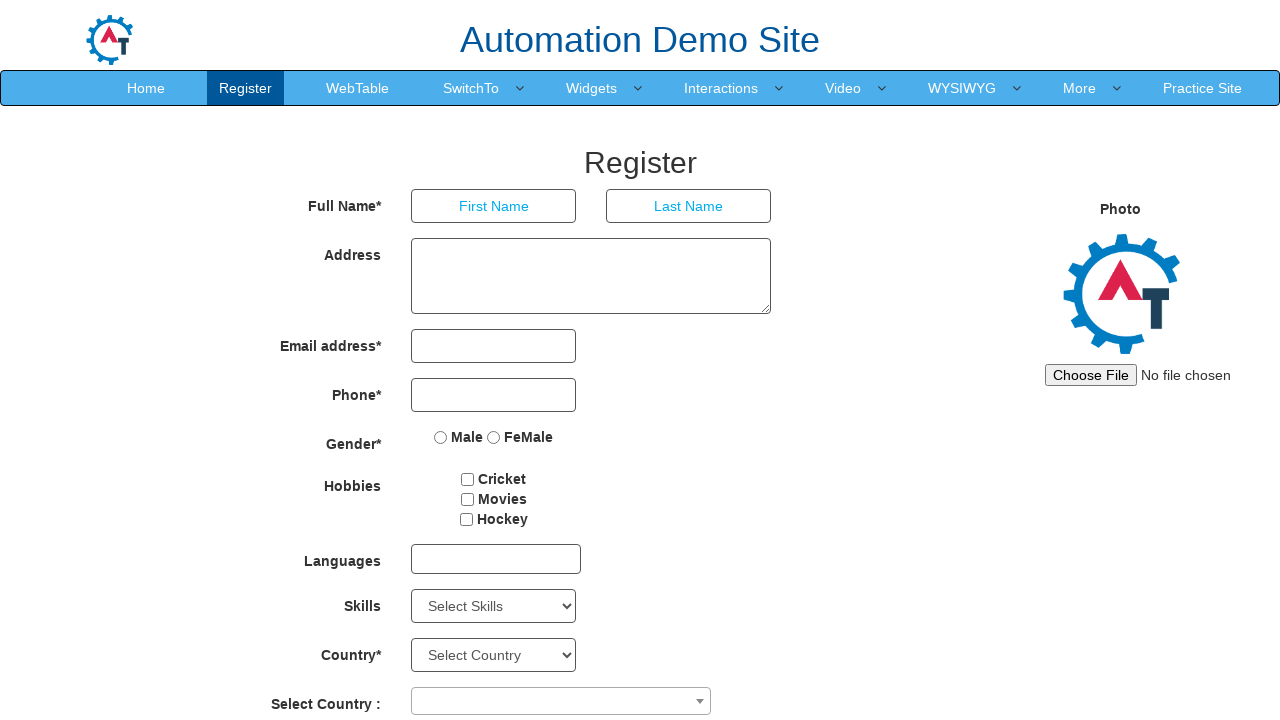

Retrieved bounding box dimensions of address textarea
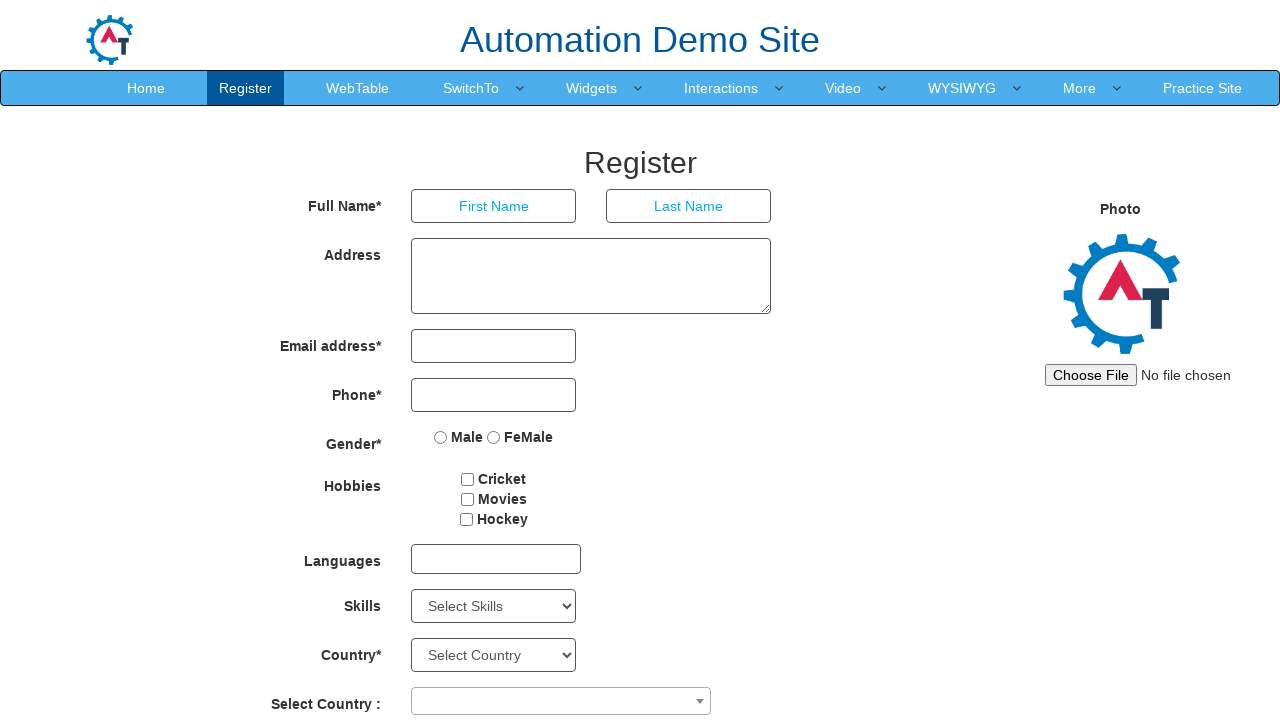

Address textarea dimensions: 360x76 pixels
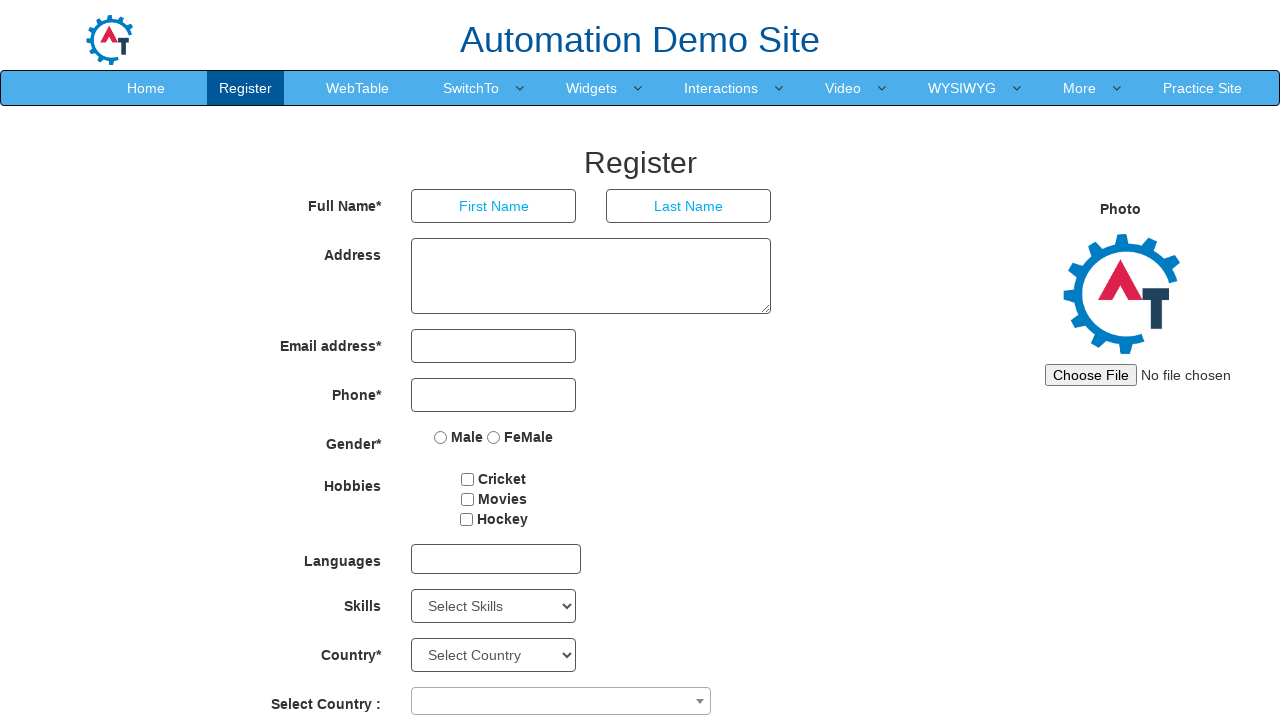

Navigated back to previous page using browser back button
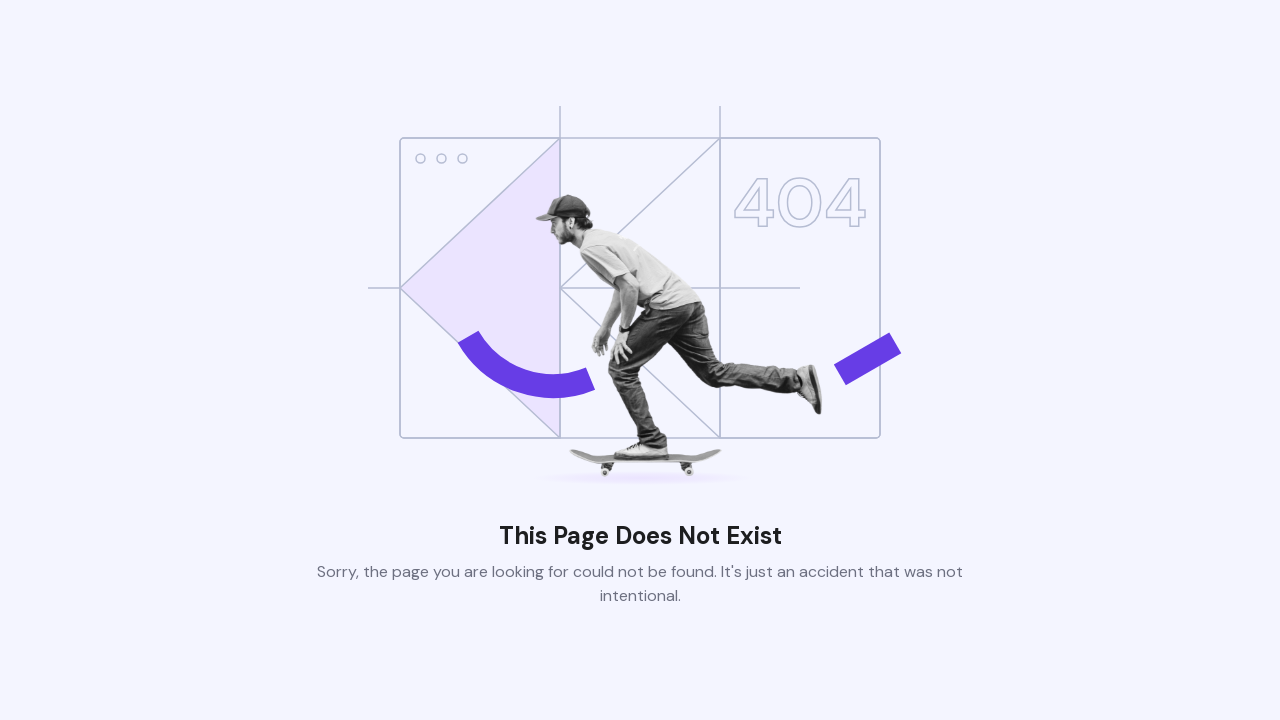

Waited 2 seconds for previous page to load
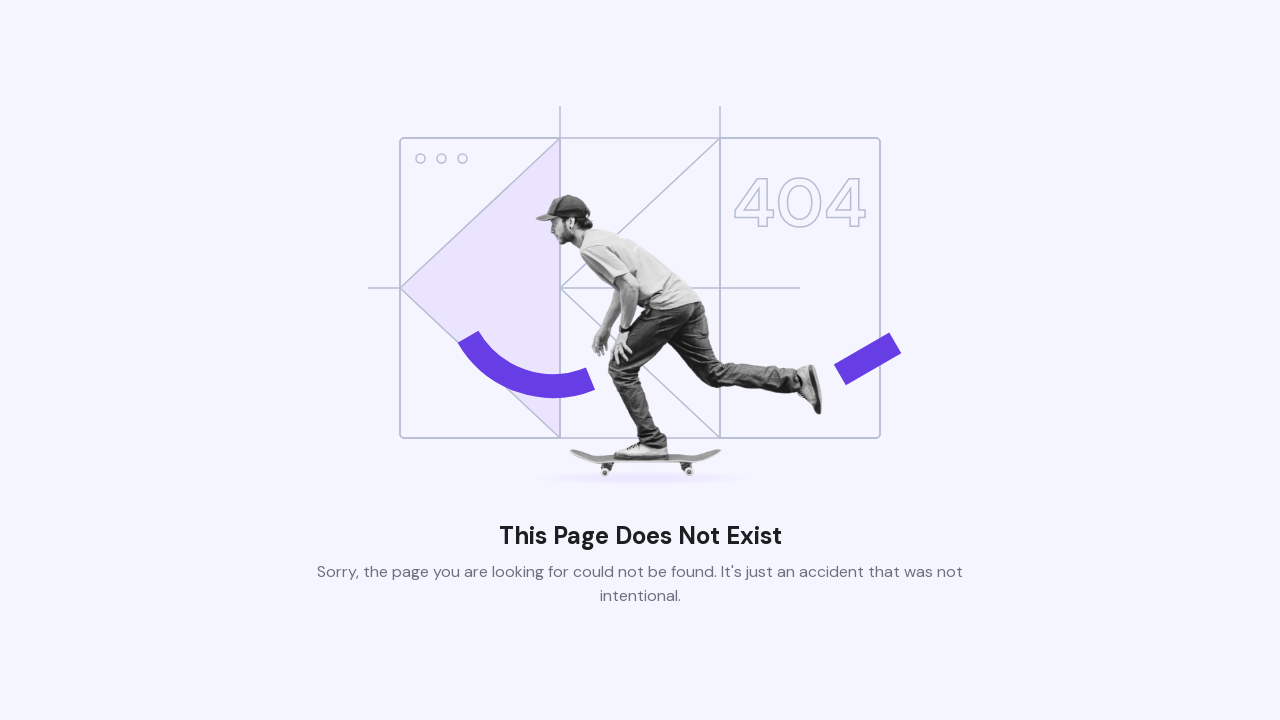

Navigated forward to registration page using browser forward button
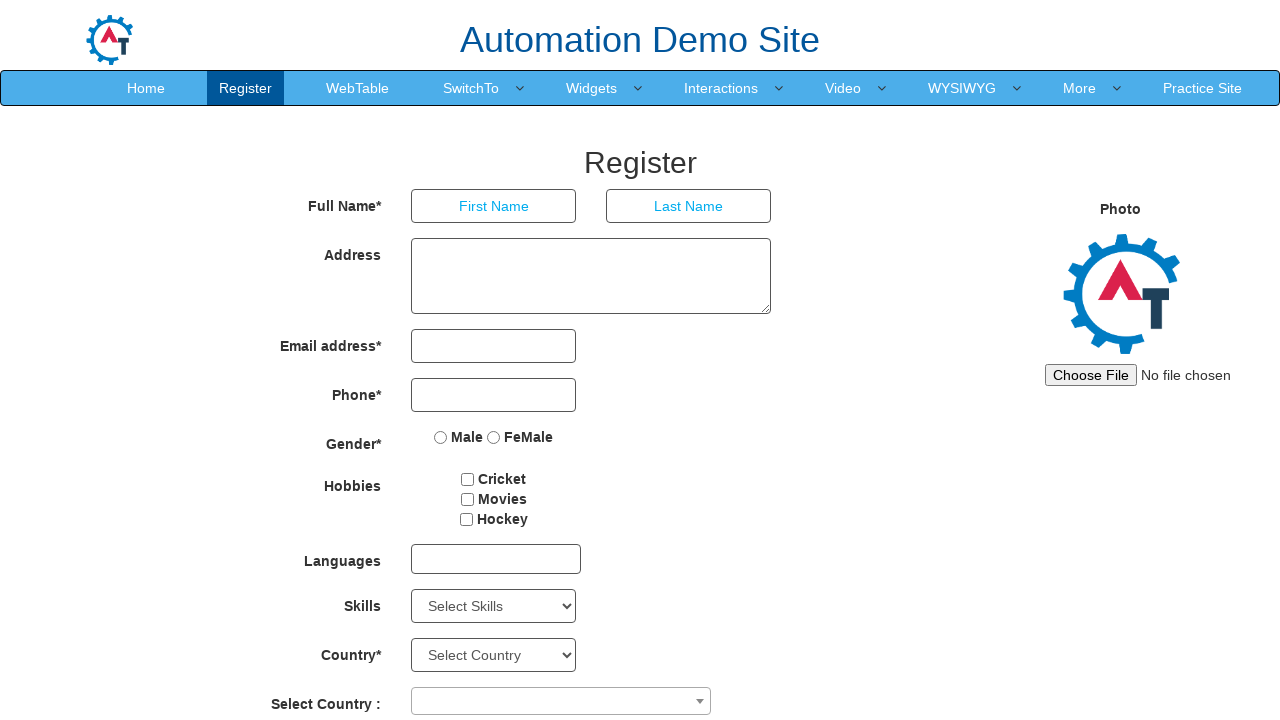

Waited 2 seconds for registration page to load after forward navigation
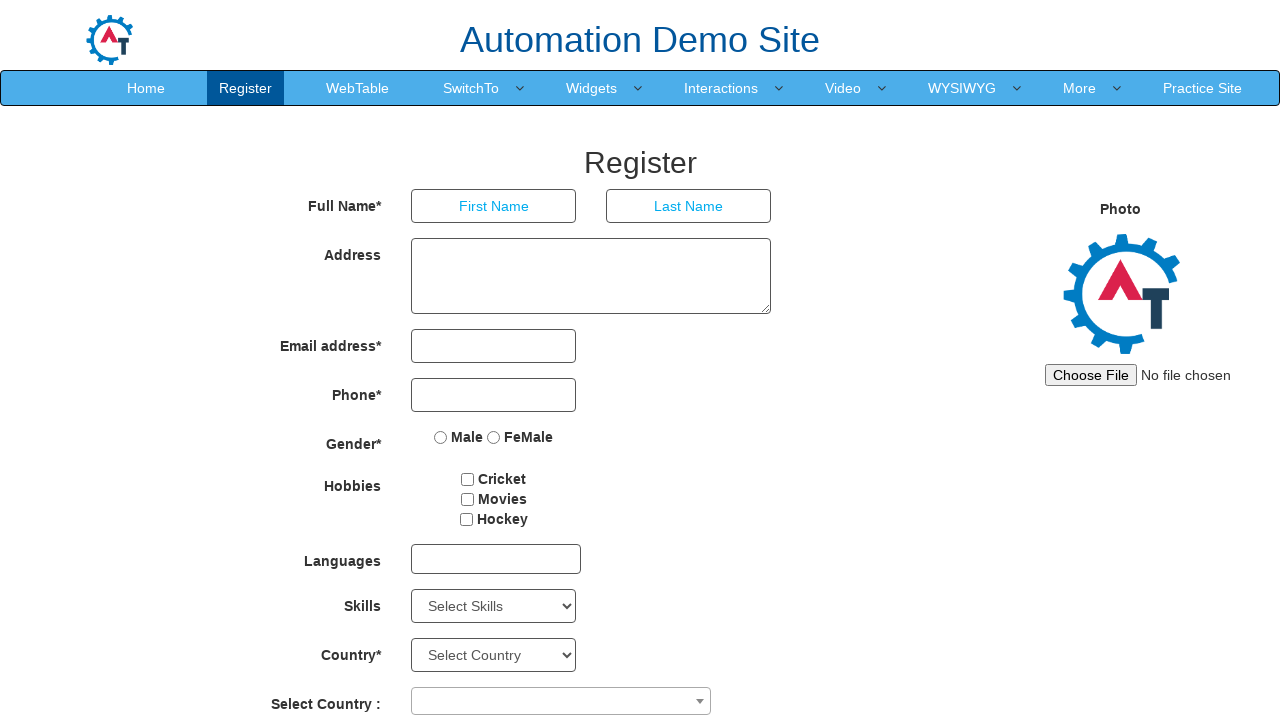

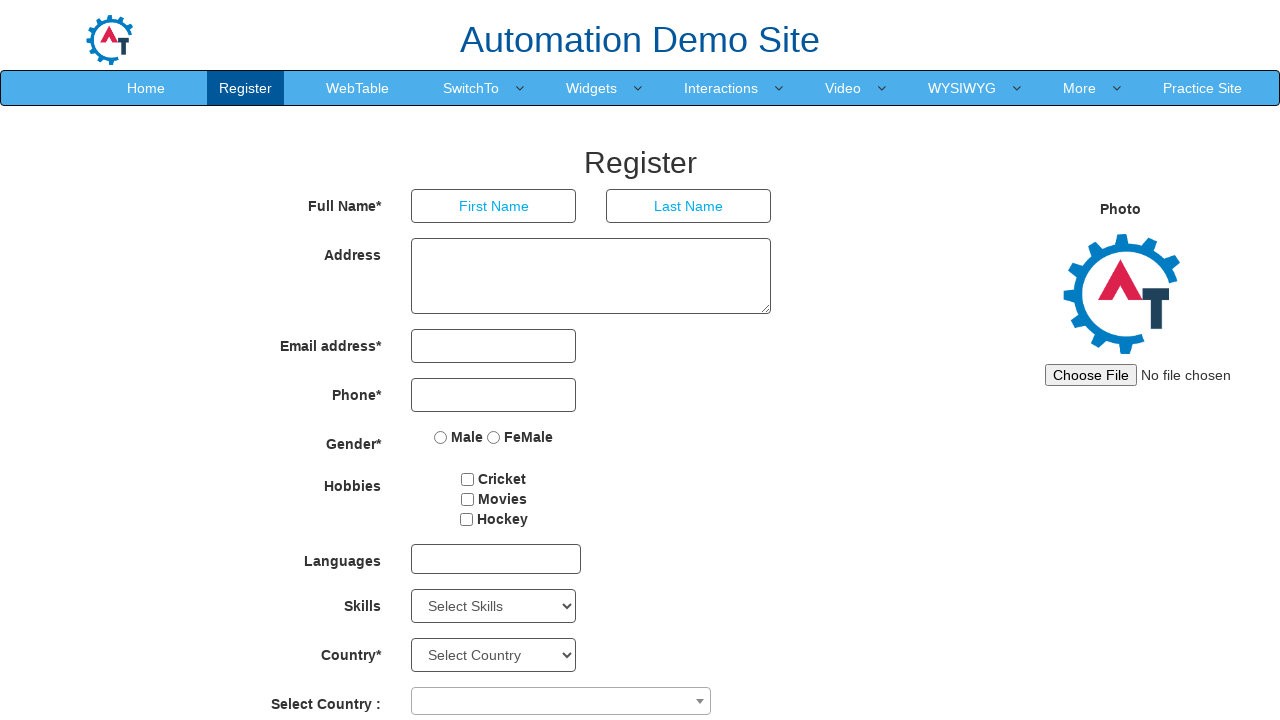